Tests browser zoom functionality by using JavaScript to zoom the page to 30% and then 200% zoom levels

Starting URL: http://www.leafground.com/

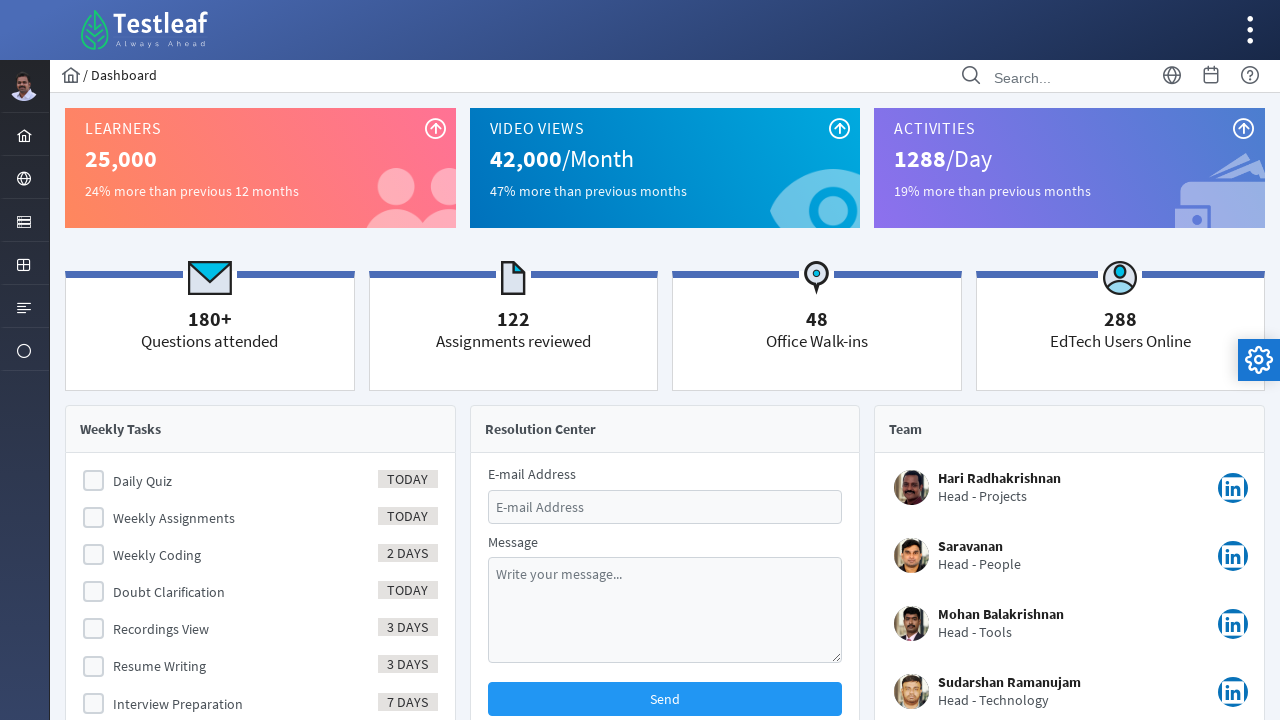

Zoomed page to 30% using JavaScript
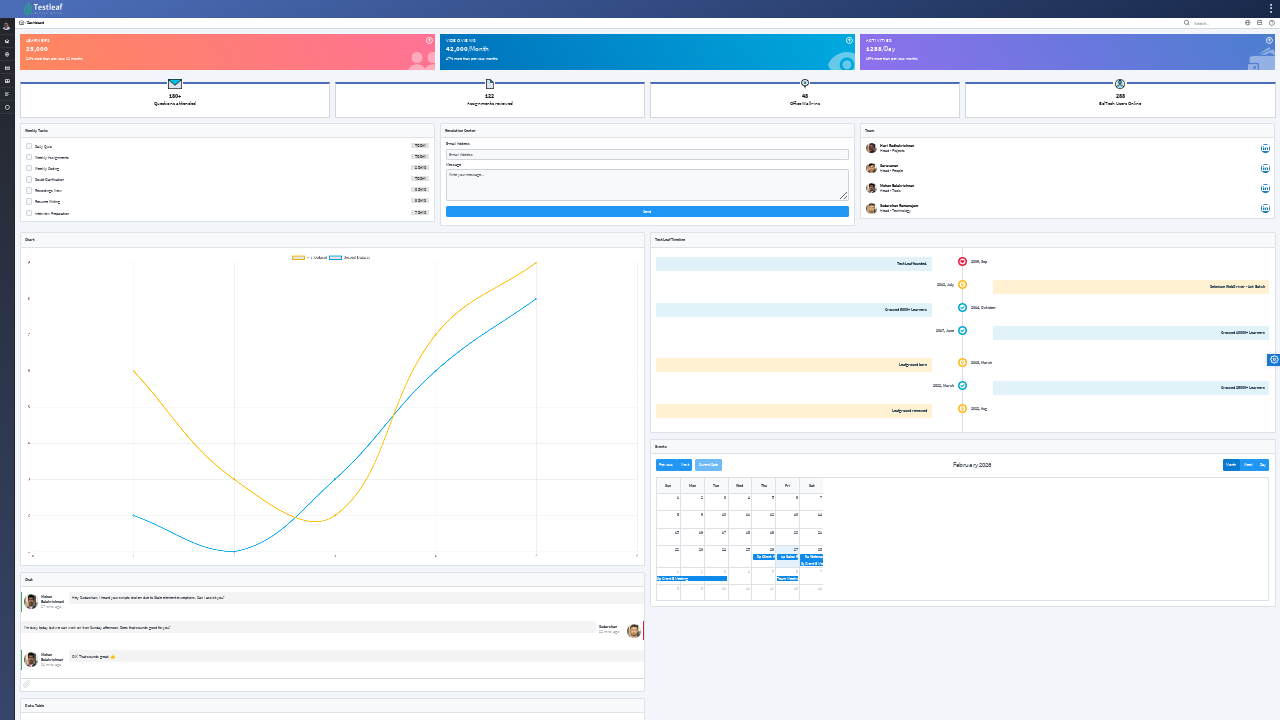

Waited 2 seconds to observe 30% zoom effect
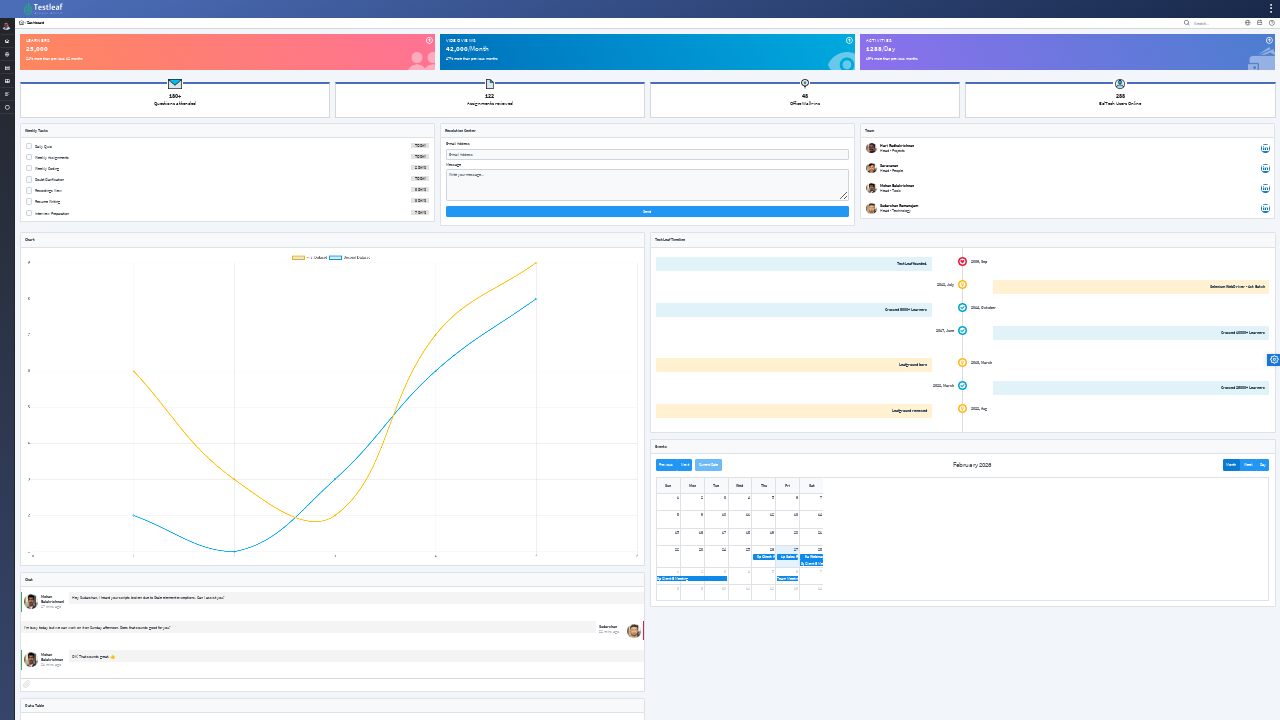

Zoomed page to 200% using JavaScript
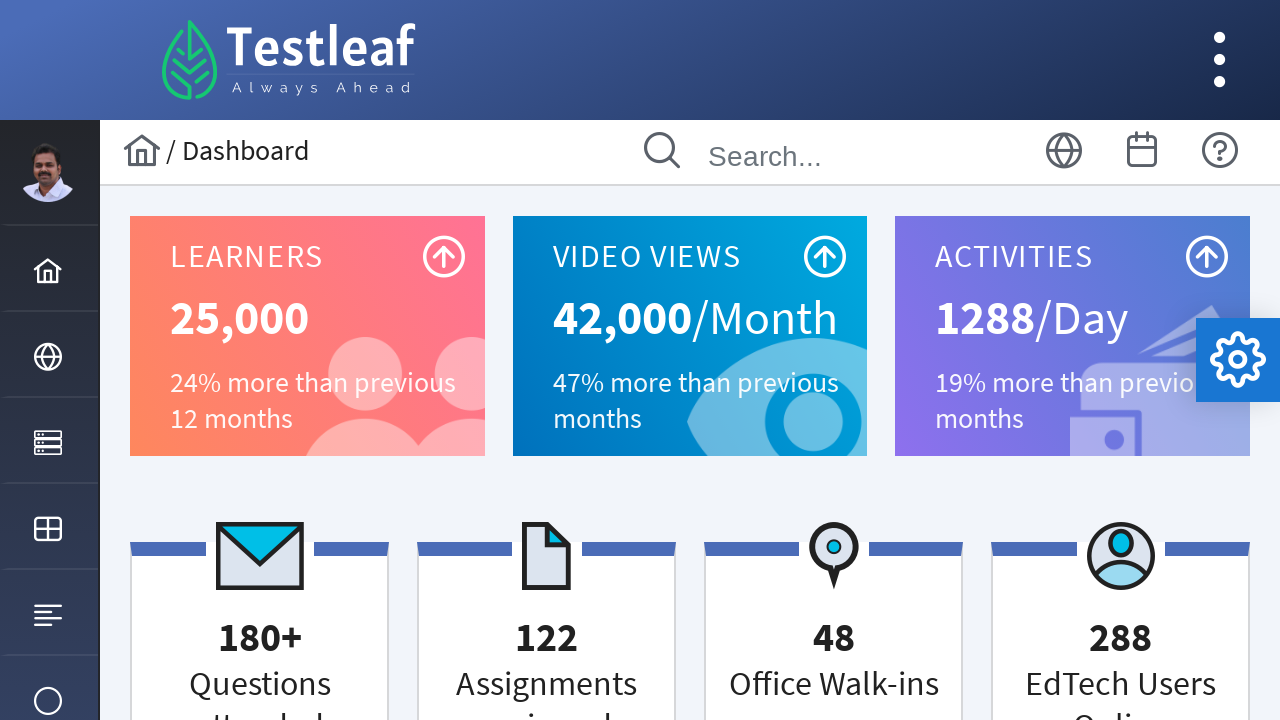

Waited 2 seconds to observe 200% zoom effect
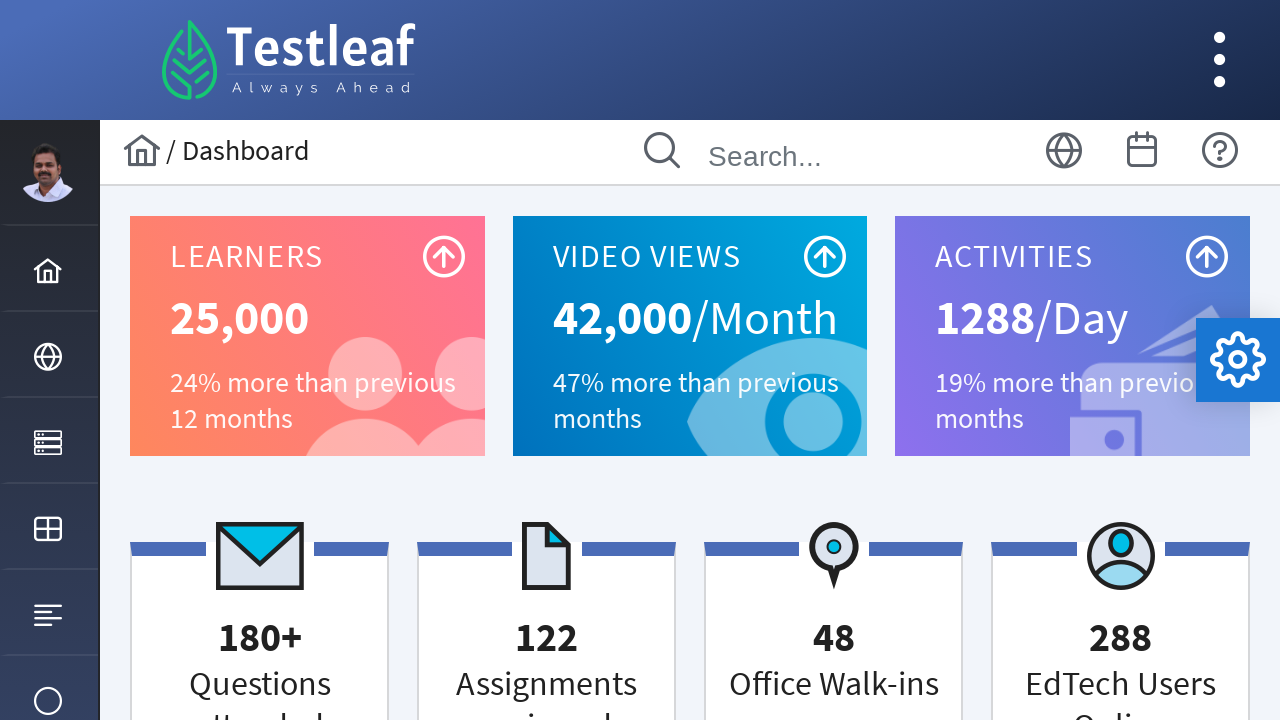

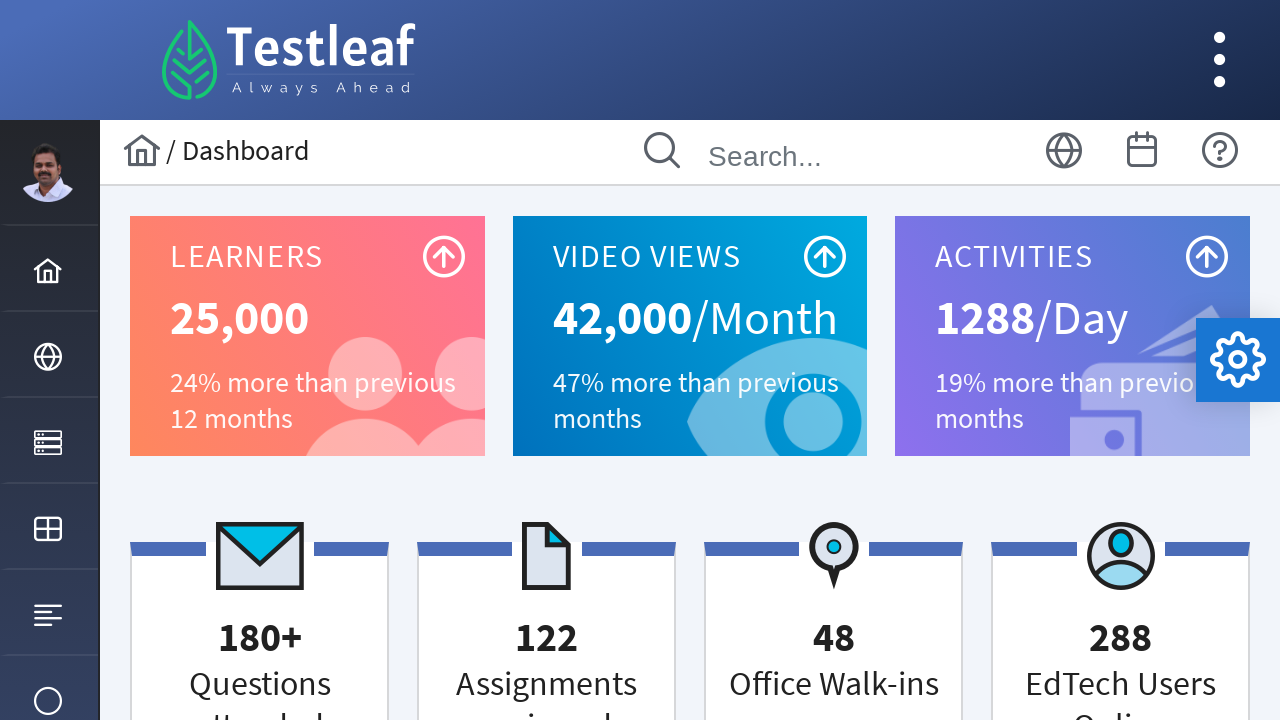